Verifies that the page title is "Your Store"

Starting URL: https://naveenautomationlabs.com/opencart/

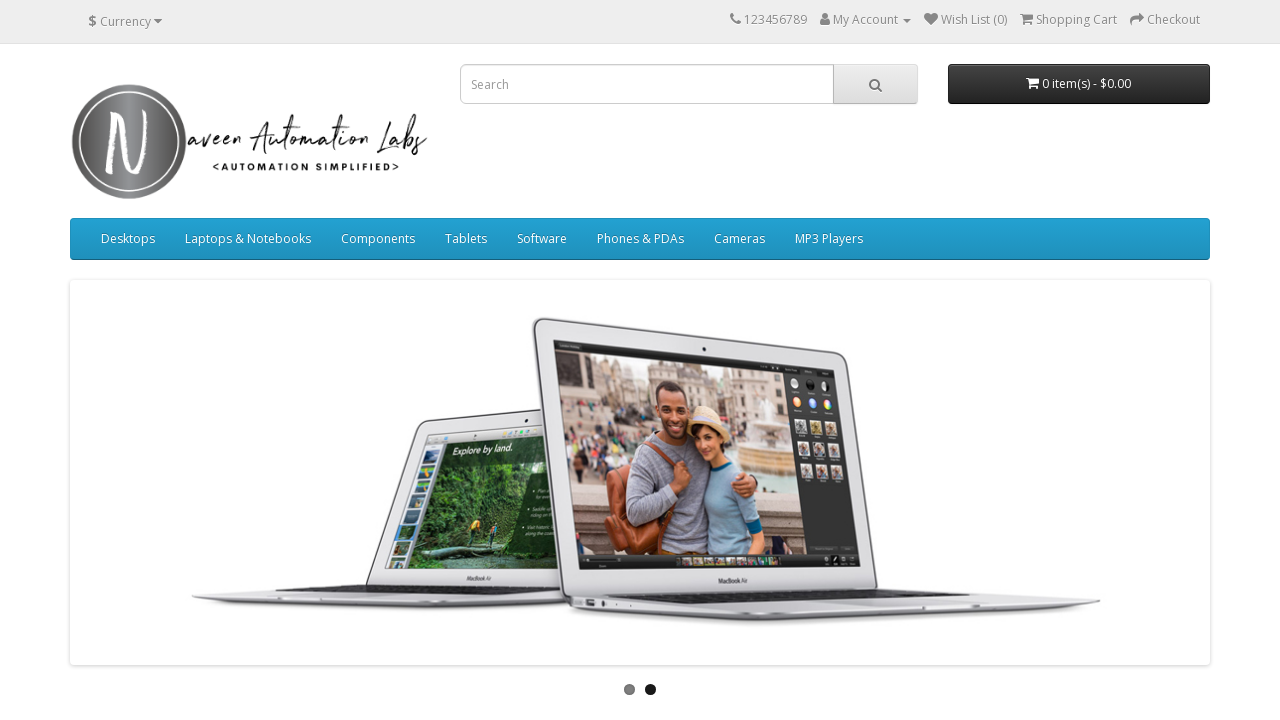

Retrieved page title
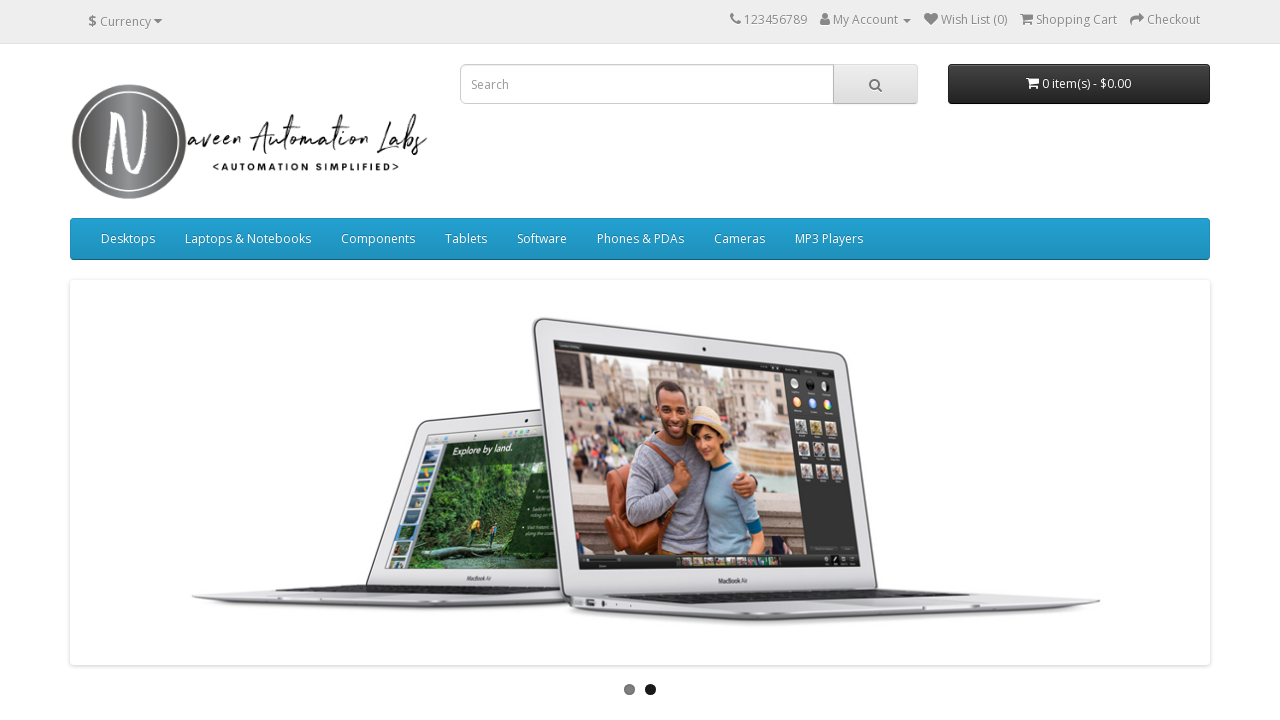

Printed page title: Your Store
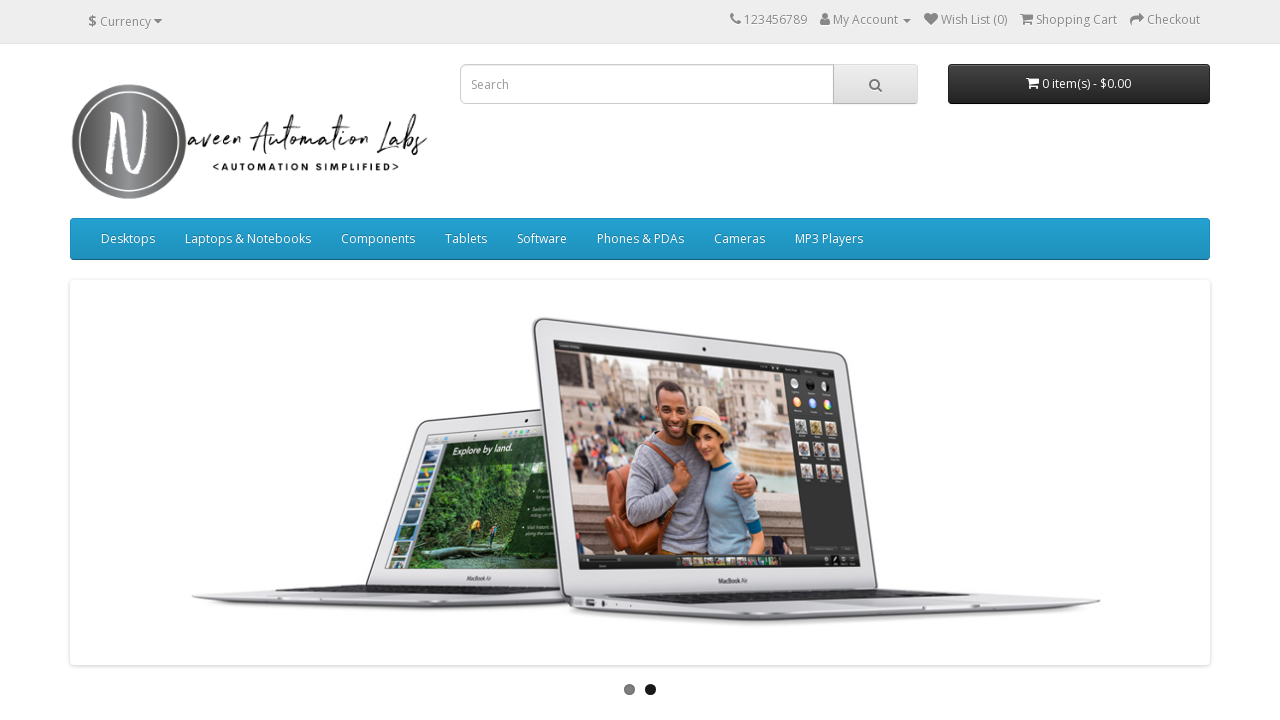

Verified page title is 'Your Store'
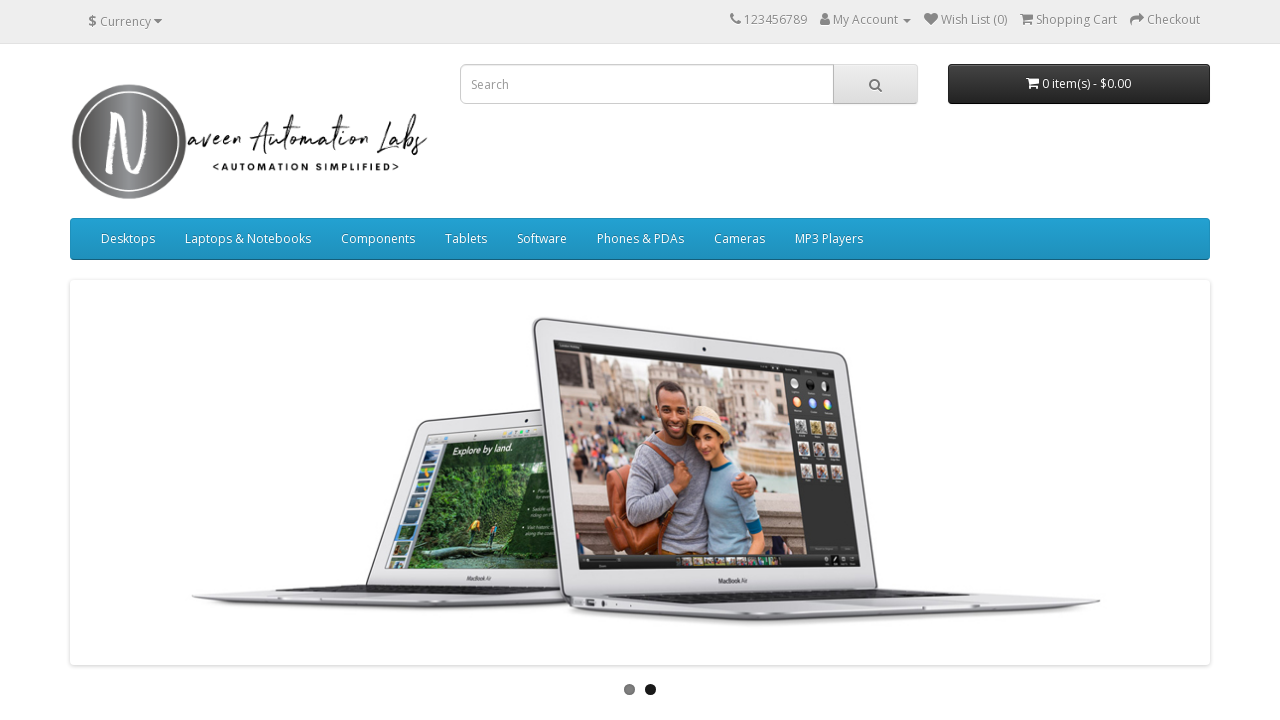

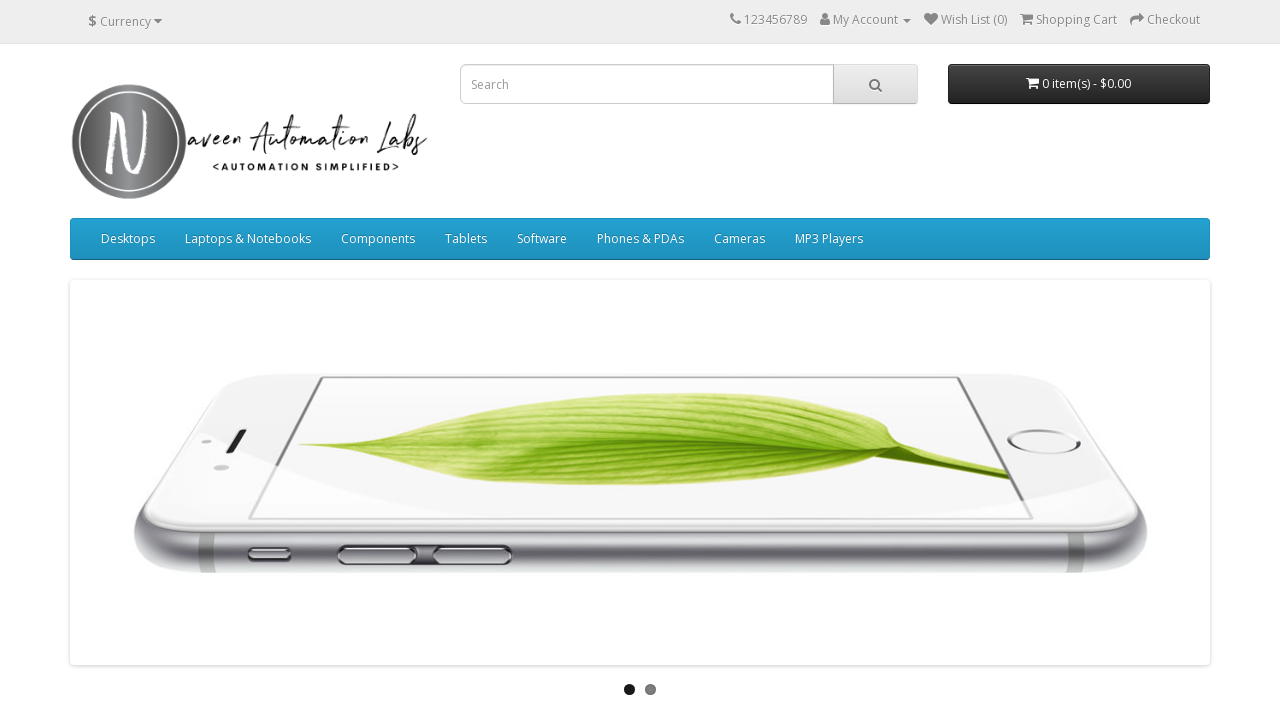